Tests multi-window handling by filling forms in both the main window and a newly opened window, switching context between them

Starting URL: https://prafpawar11.github.io/multiplewindows.html

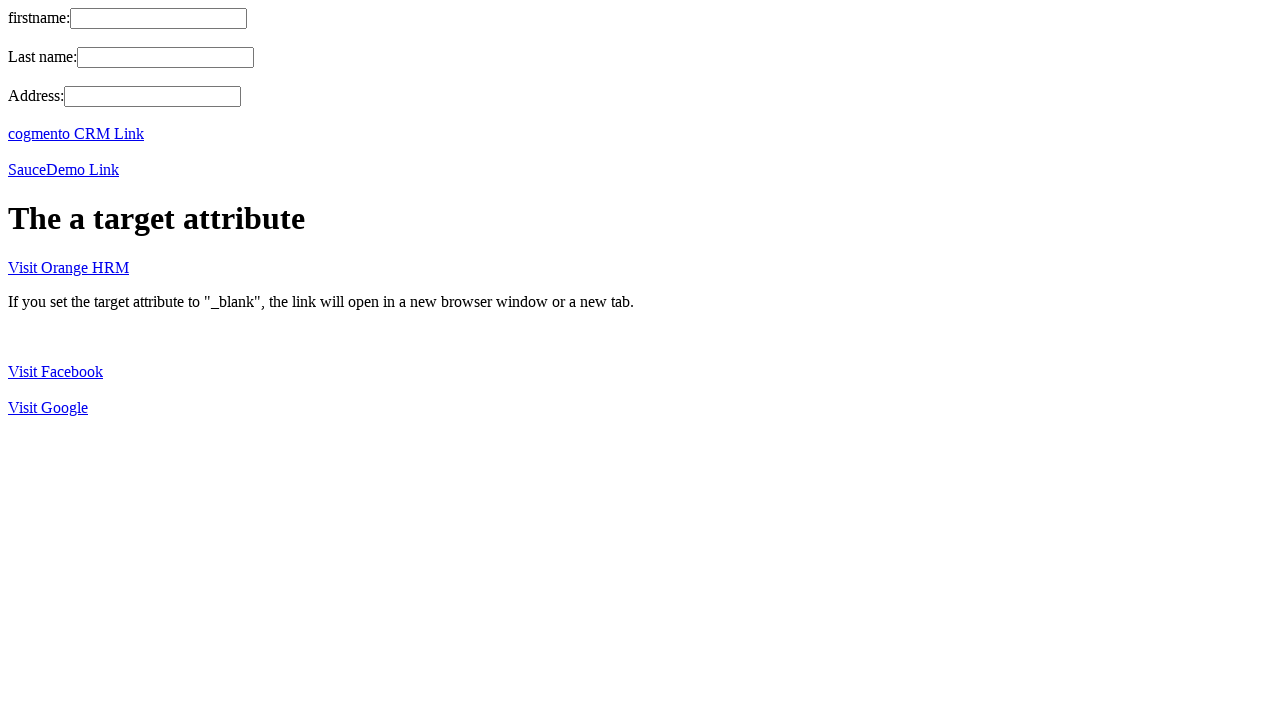

Filled first name 'Amruta' in main window form on input[name='fname']
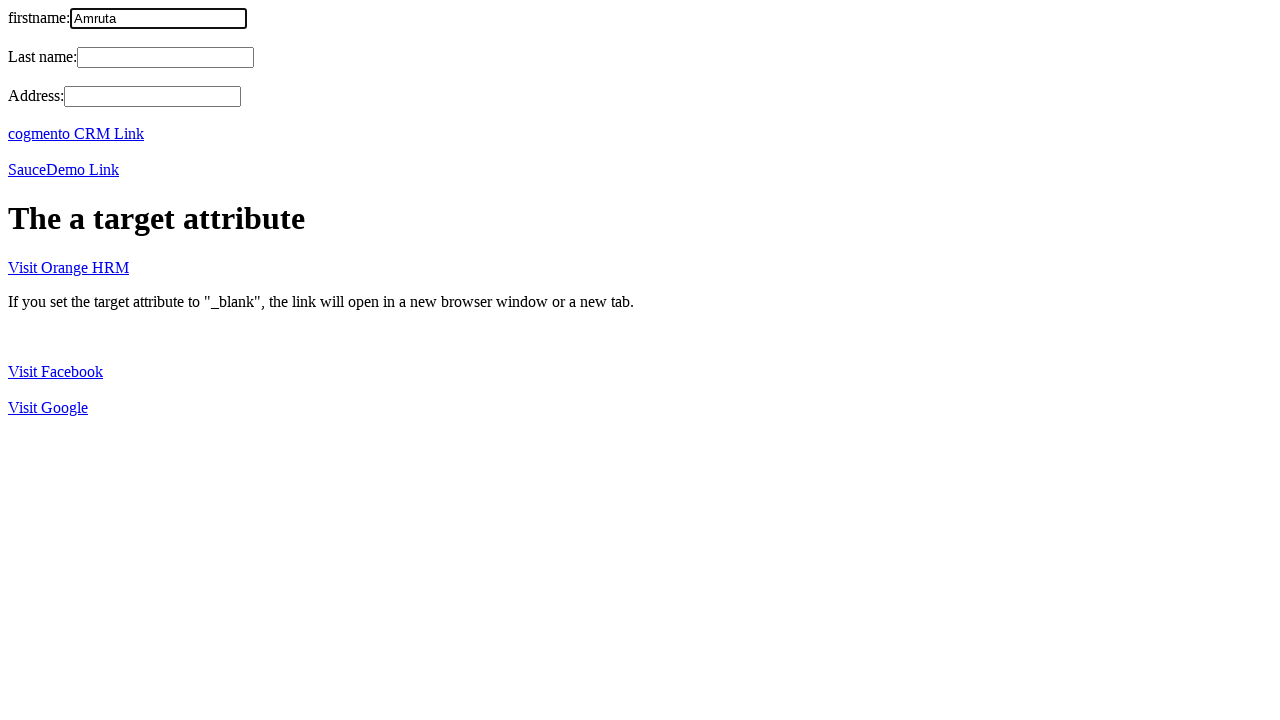

Clicked 'Visit Orange HRM' link, new window opened at (68, 267) on a:has-text('Visit Orange HRM')
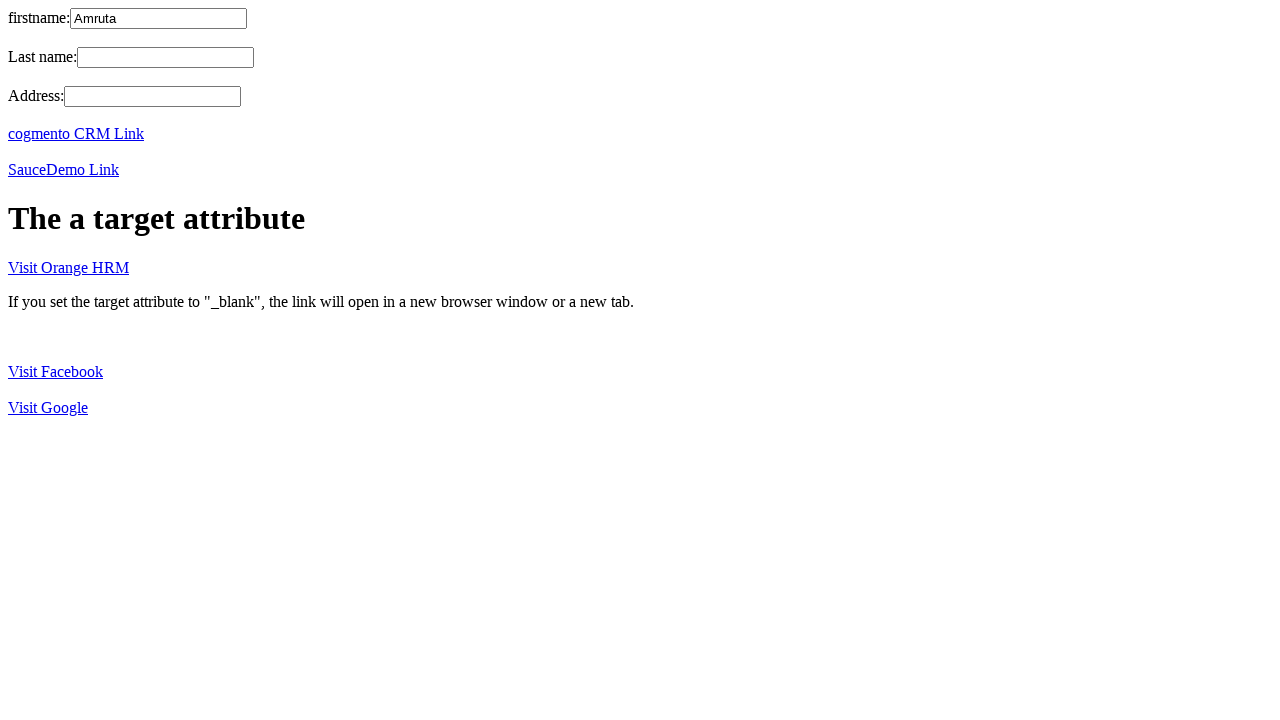

Captured reference to newly opened window
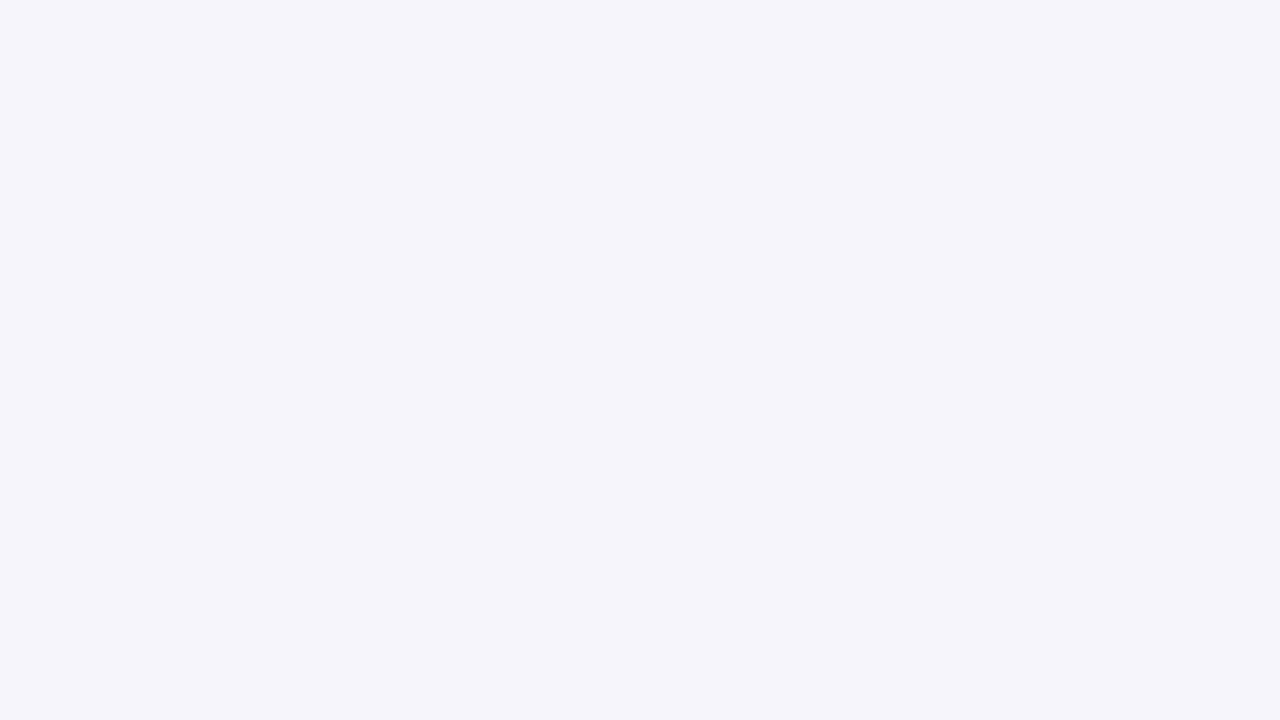

Filled username 'Admin' in new window form on input[name='username']
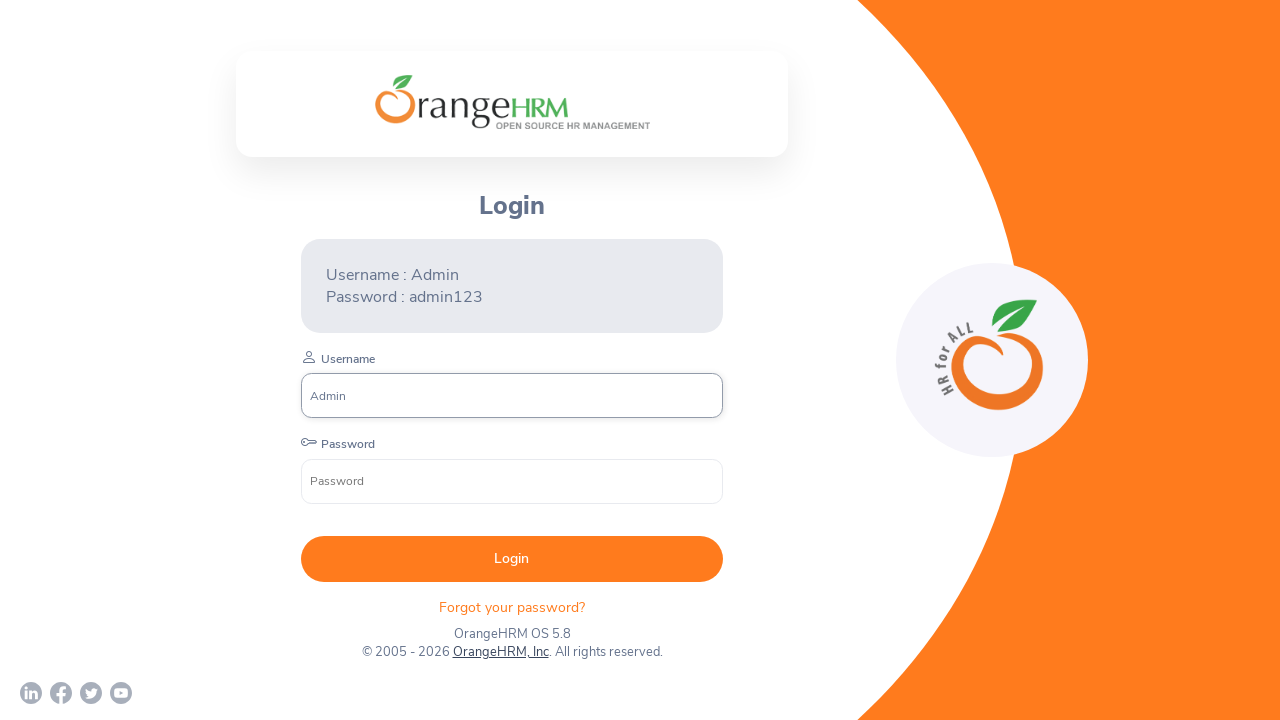

Filled last name 'Patil' in main window form on input[name='lname']
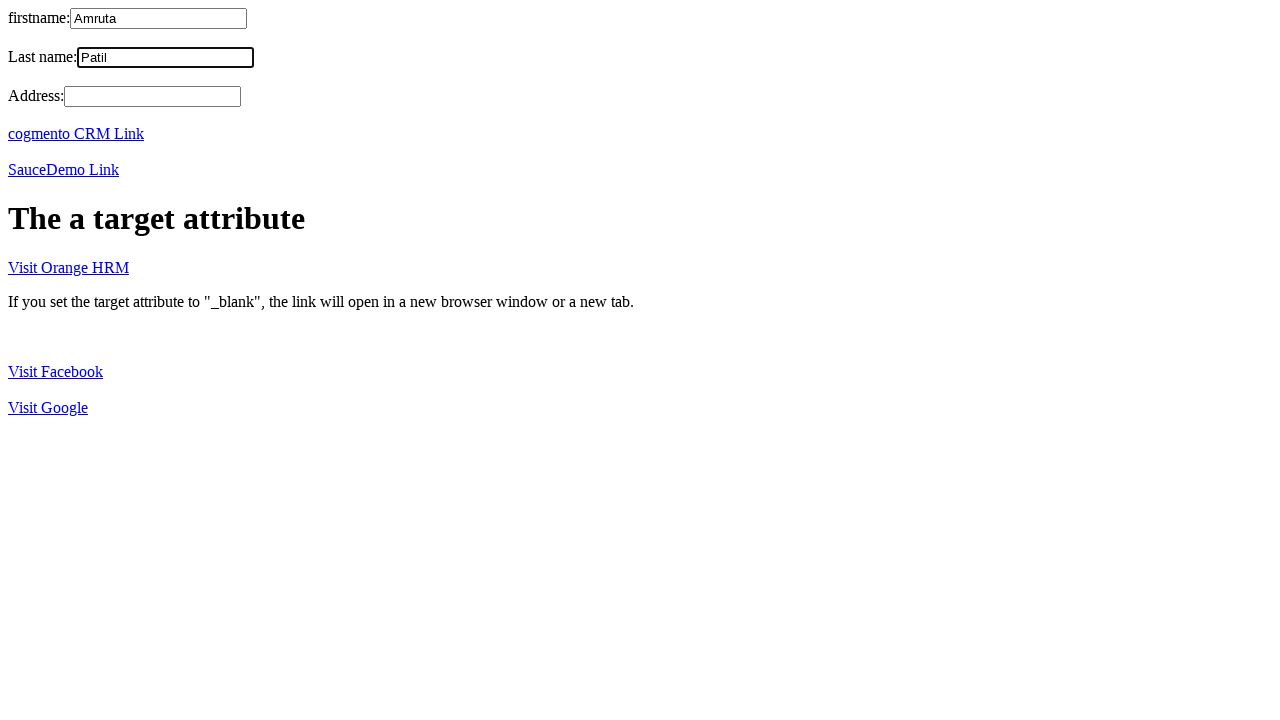

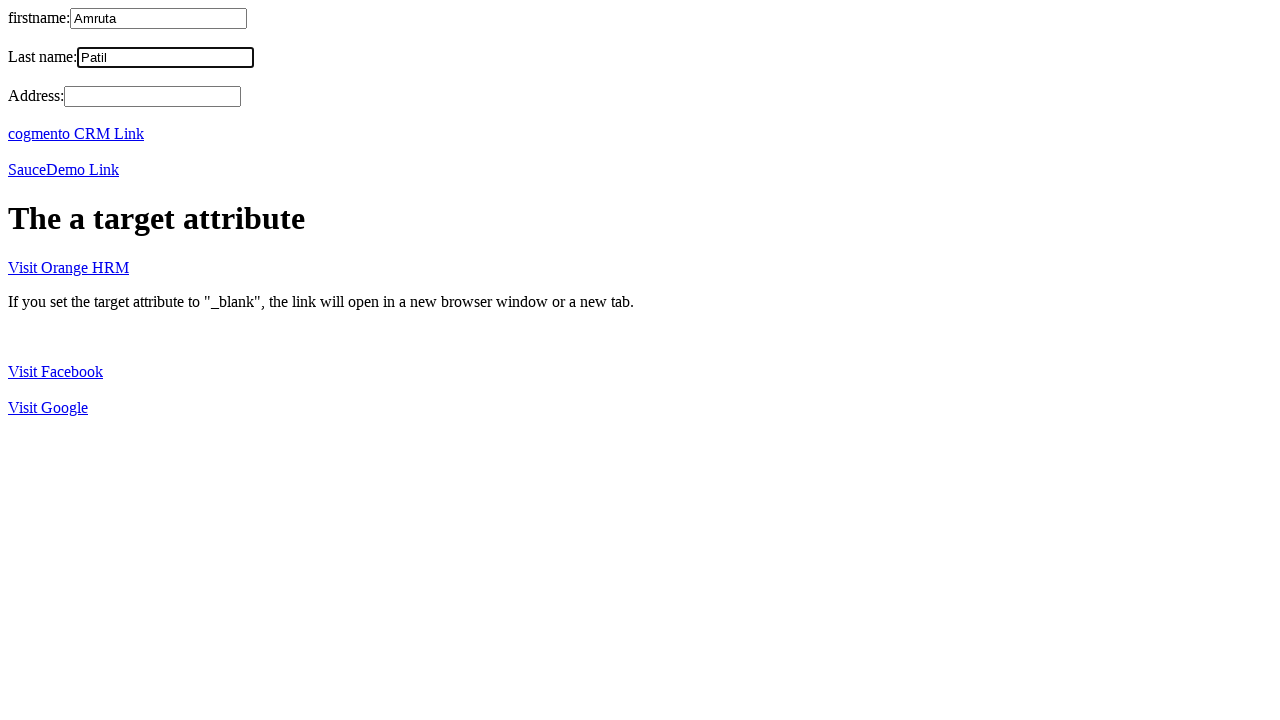